Opens a YouTube playlist page and waits for the playlist content to load

Starting URL: https://www.youtube.com/playlist?list=PLCjzkNC2bIsef1F34BK7_kp7ldAObcC4G

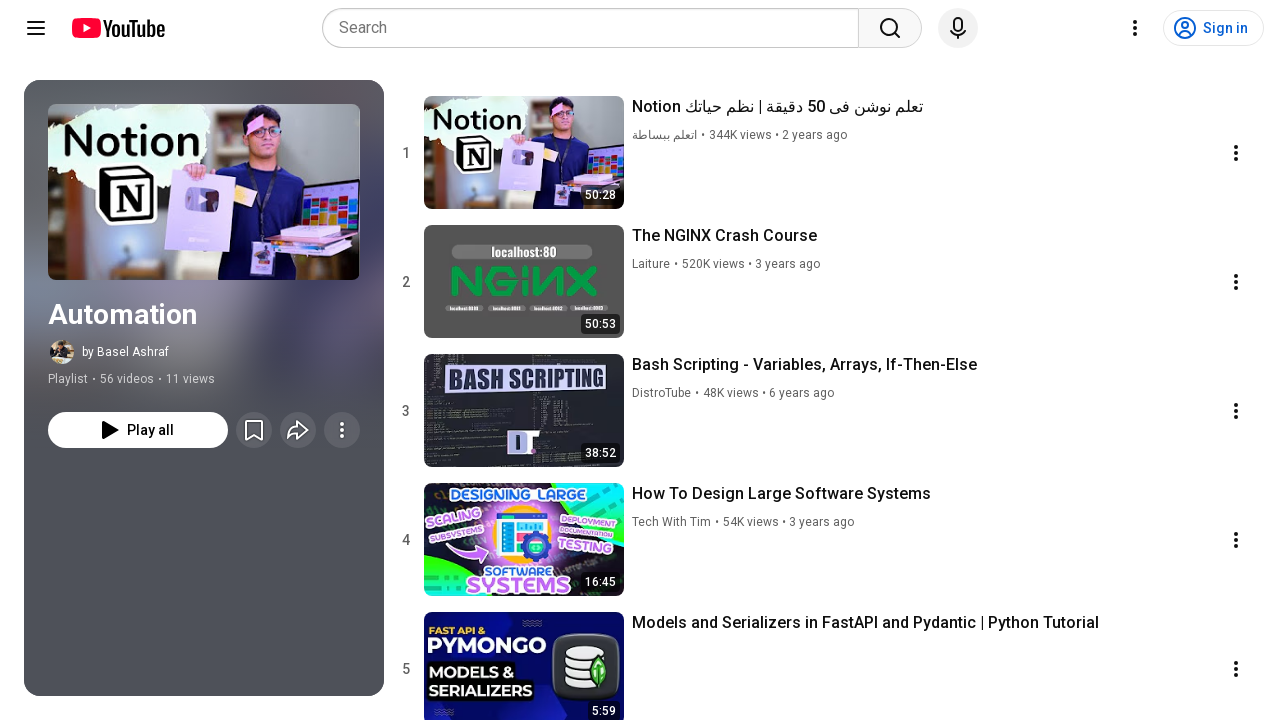

Navigated to YouTube playlist page
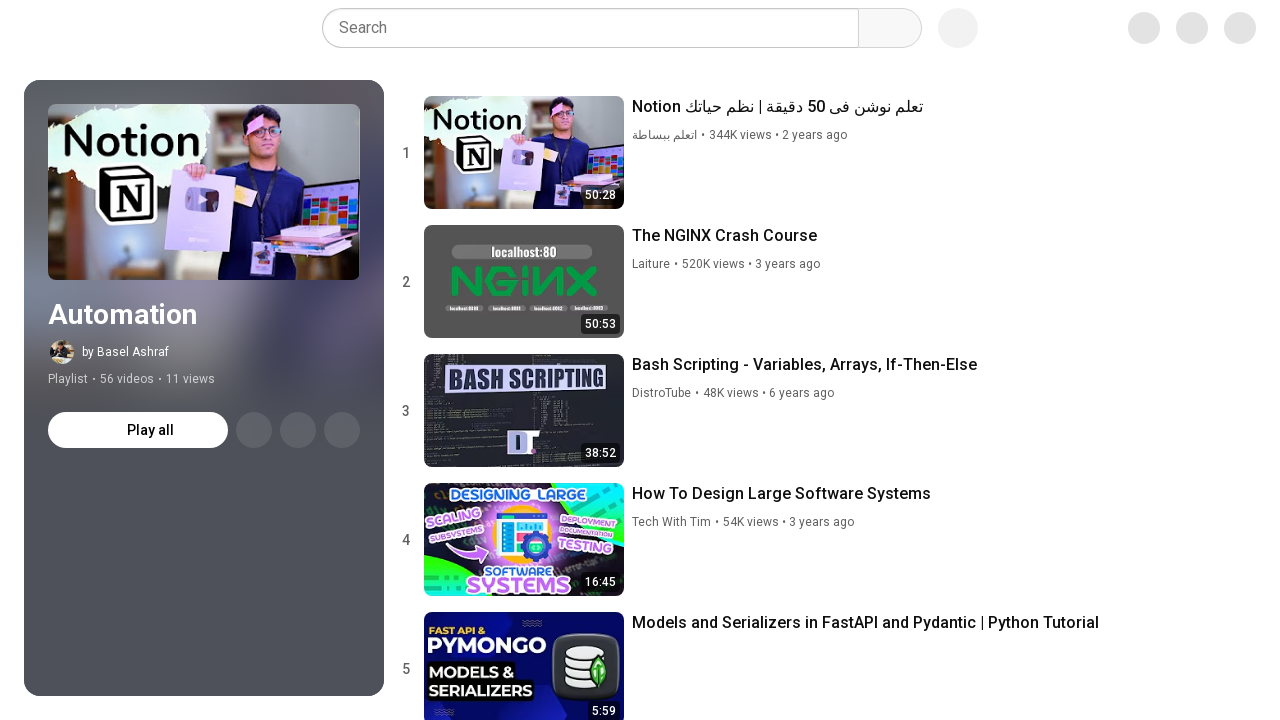

Playlist content loaded successfully
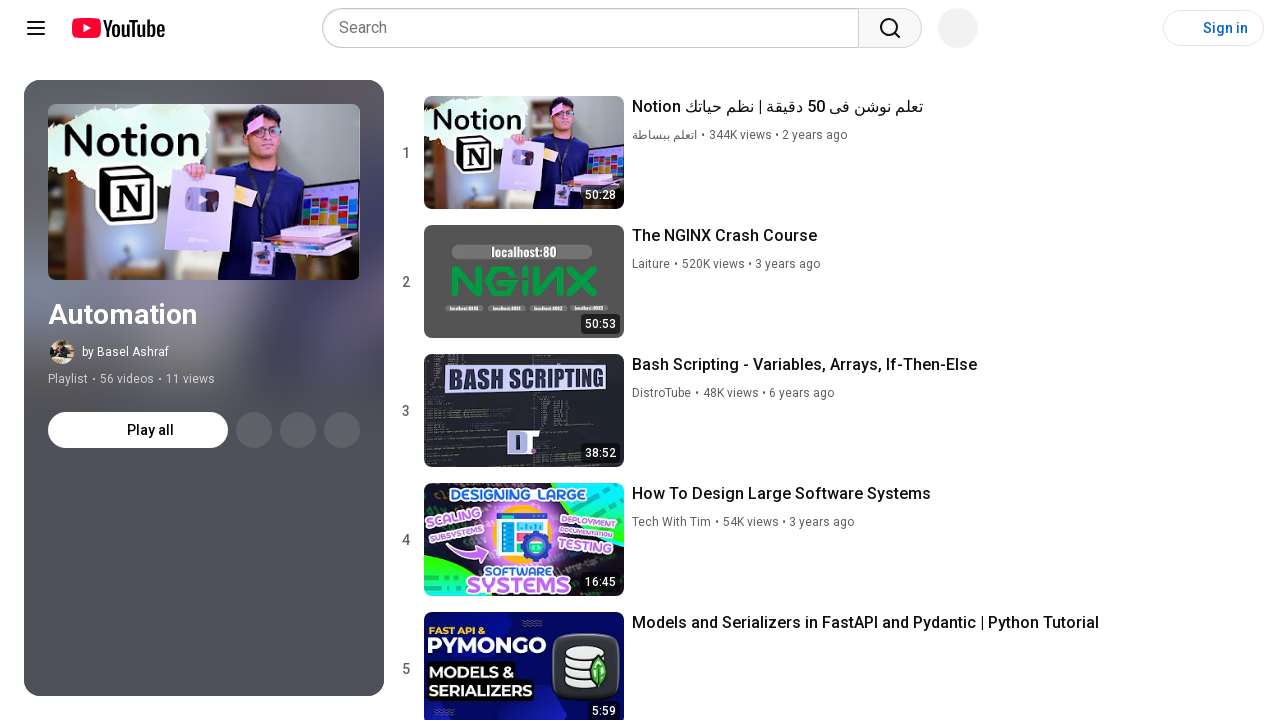

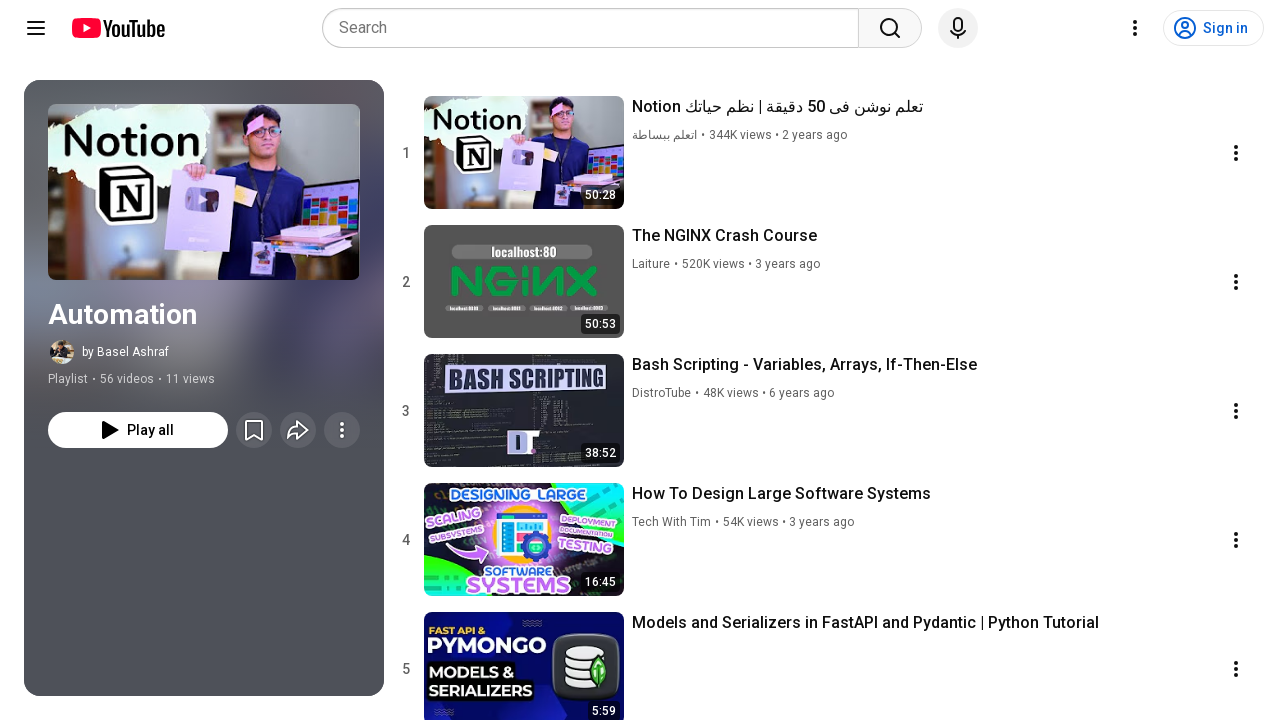